Tests drag and drop functionality by dragging a draggable element onto a droppable target within an iframe on the jQuery UI demo page.

Starting URL: https://jqueryui.com/droppable/

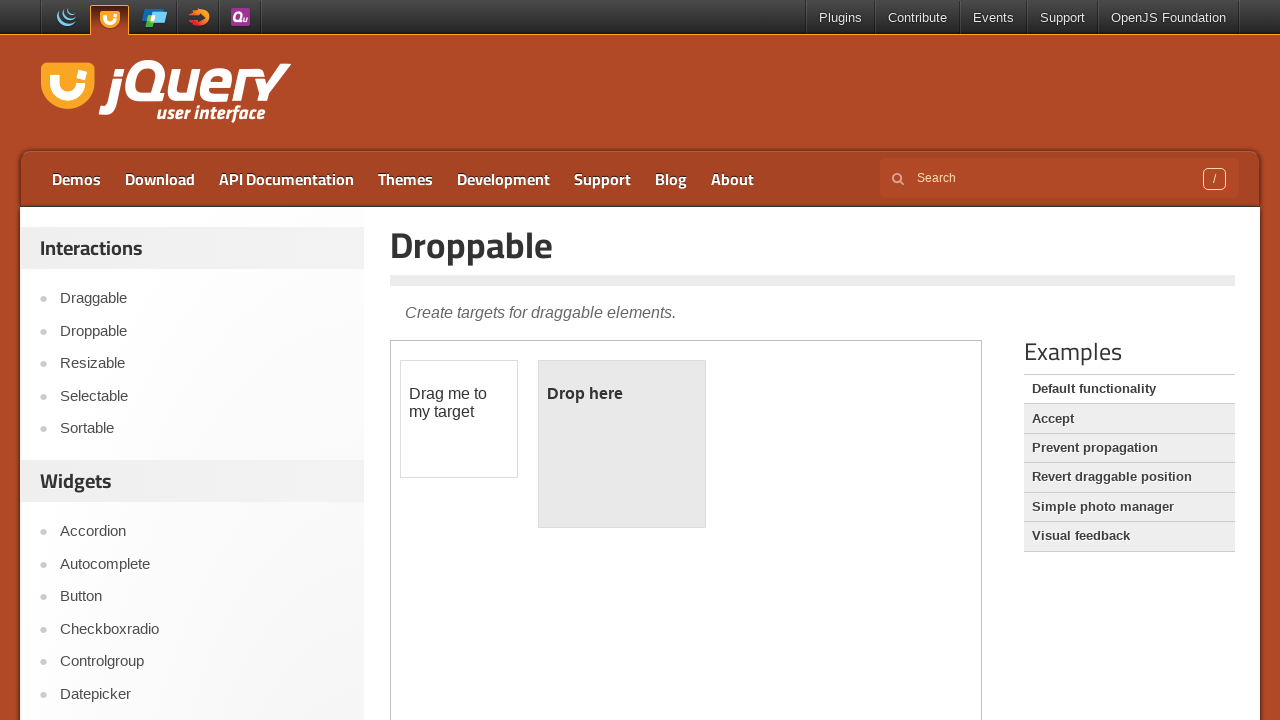

Demo frame iframe loaded
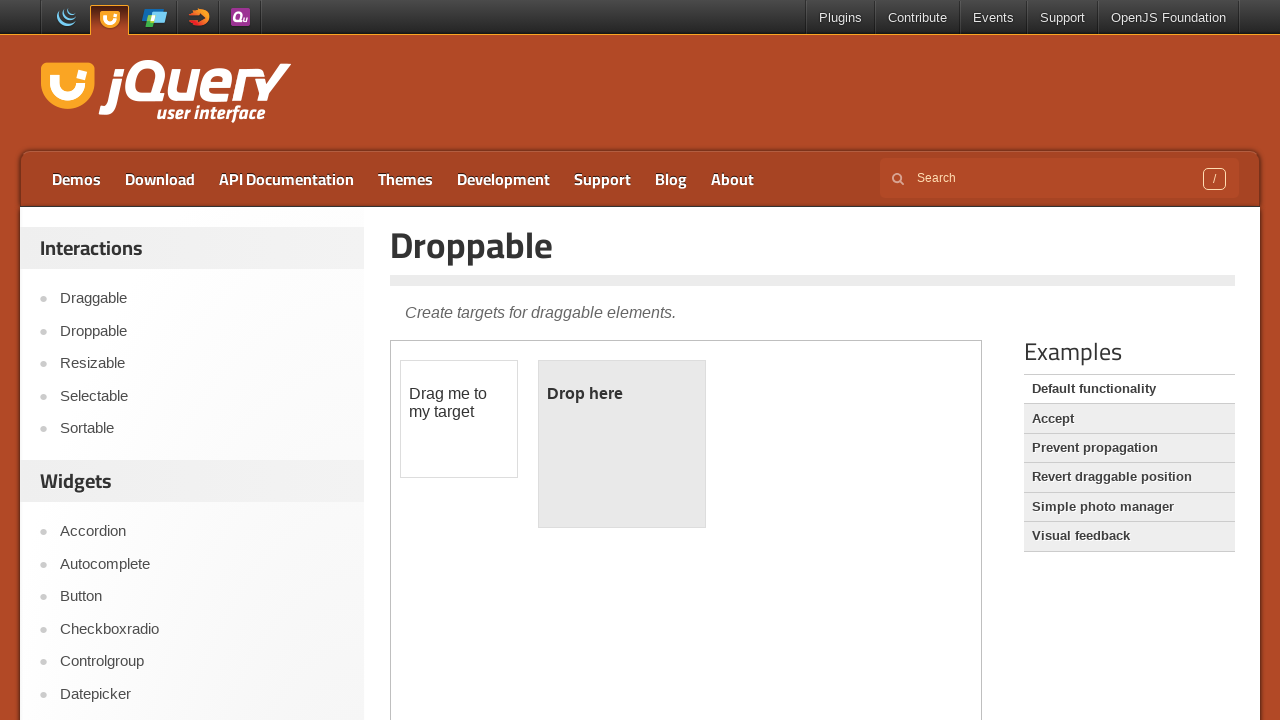

Located and switched to demo frame iframe
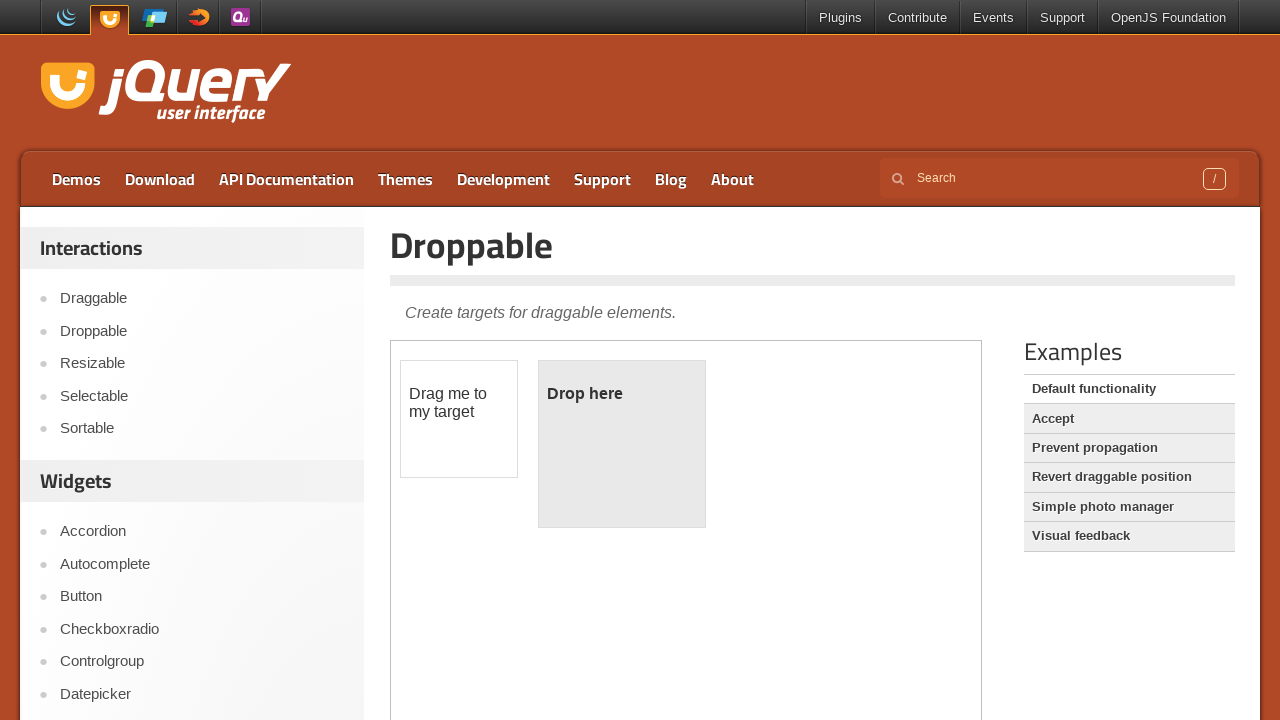

Located draggable element with id 'draggable'
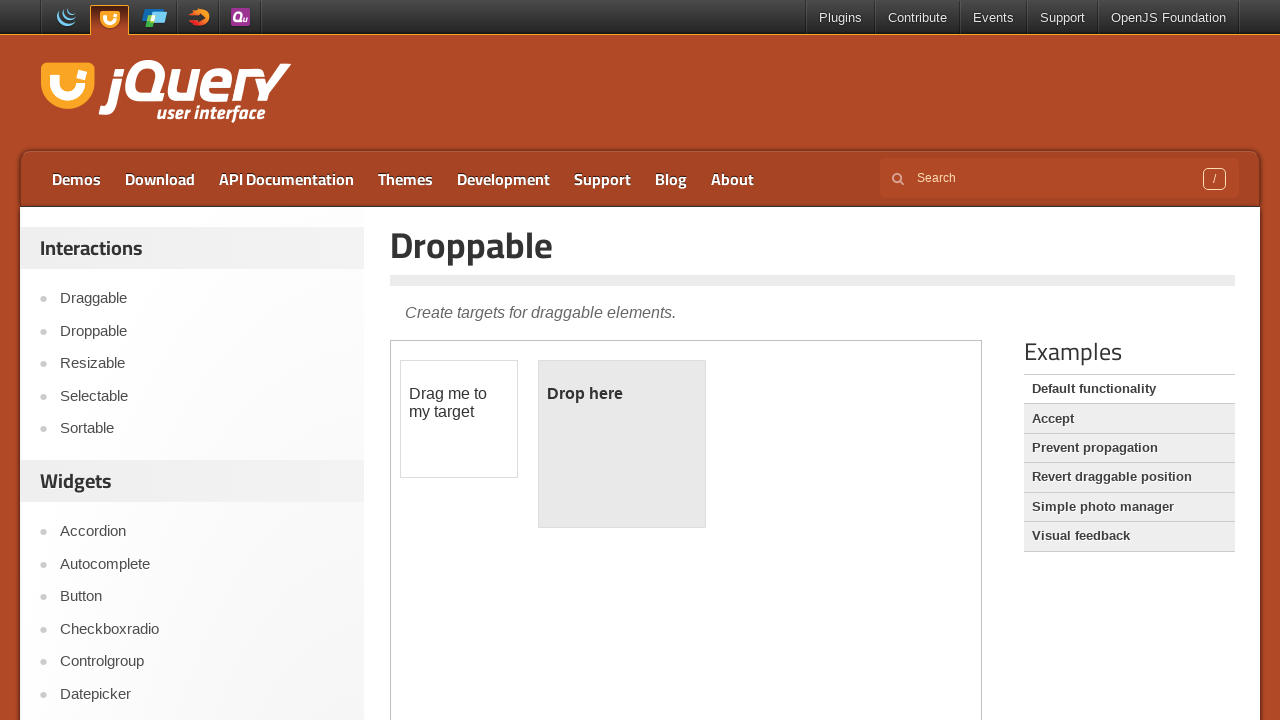

Located droppable element with id 'droppable'
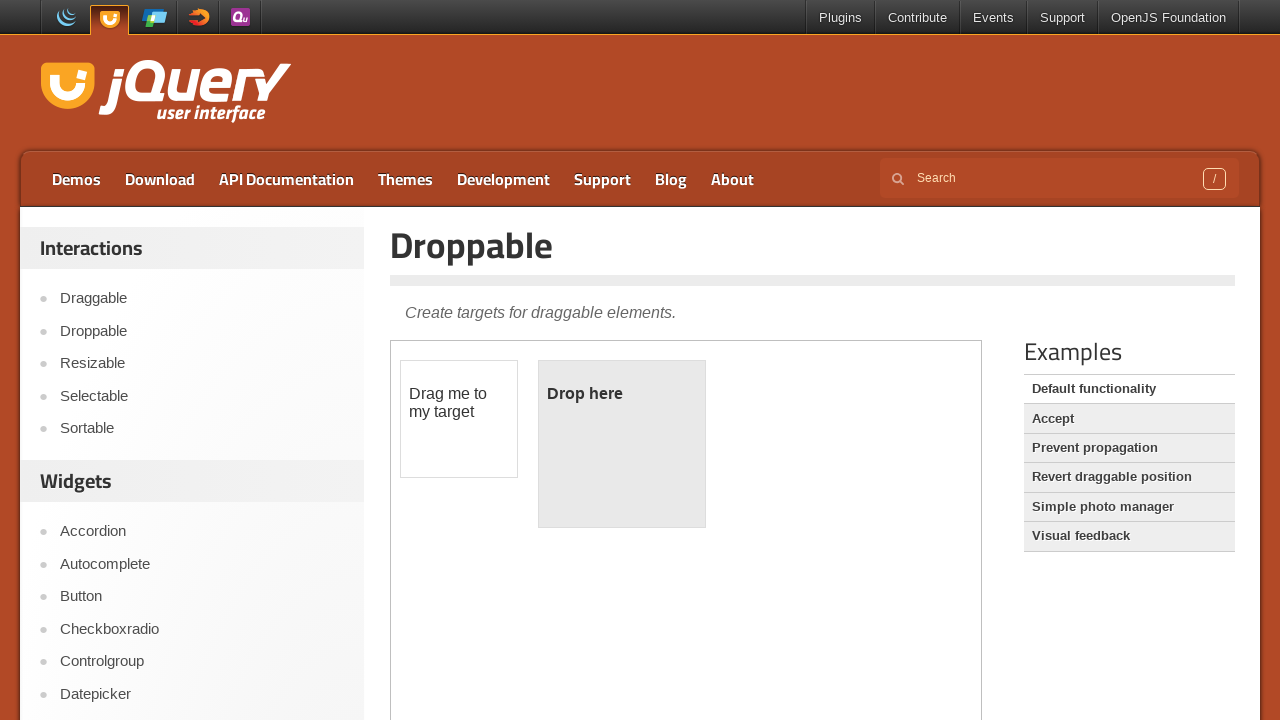

Dragged draggable element onto droppable target at (622, 444)
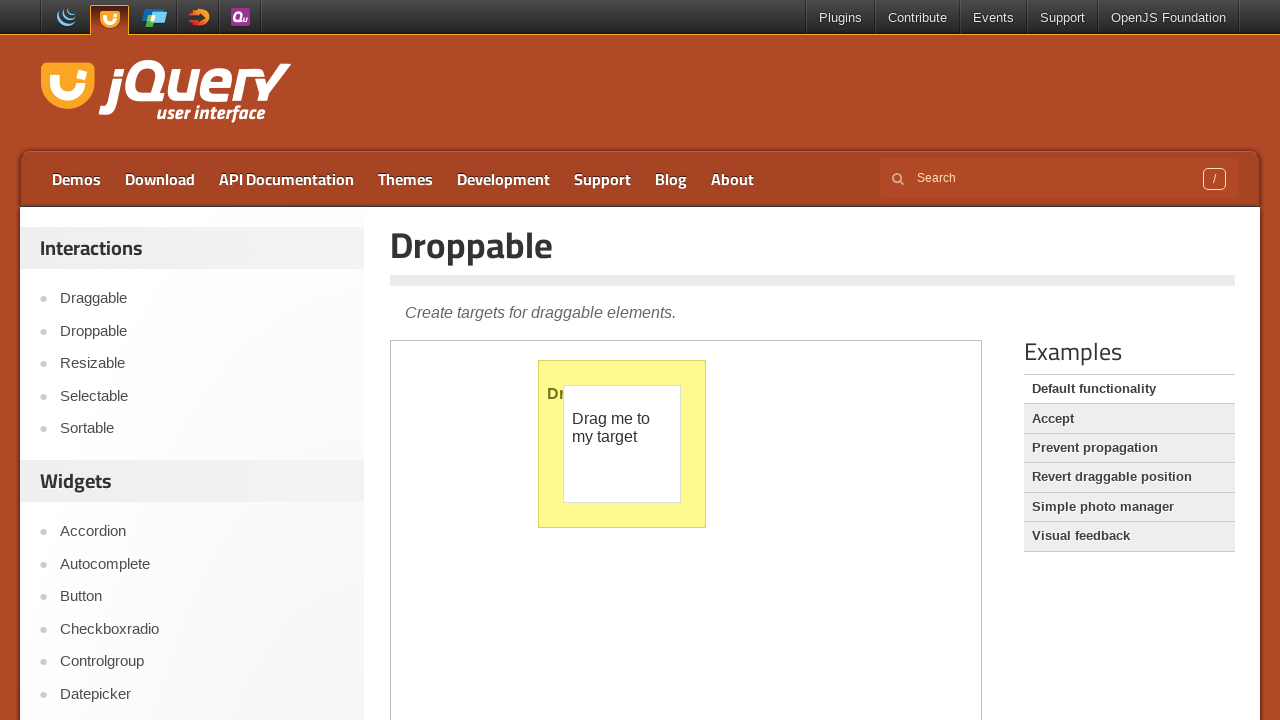

Verified droppable element contains 'Dropped!' text - drag and drop successful
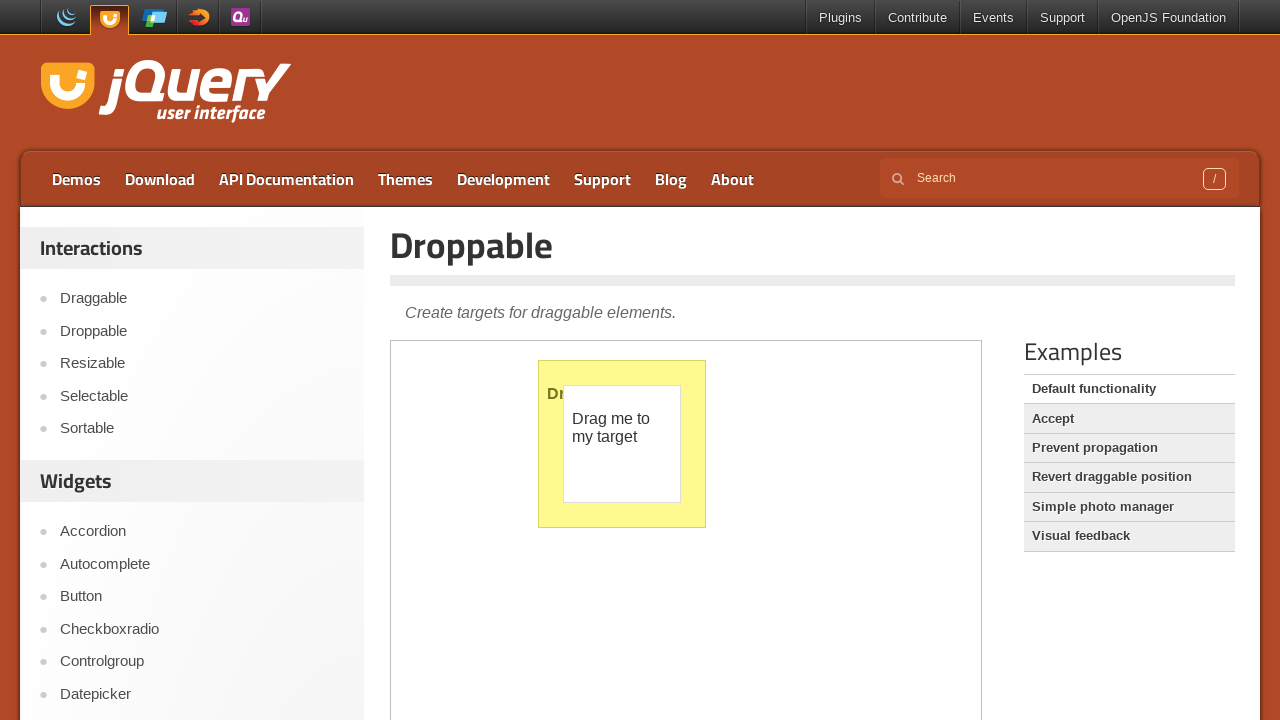

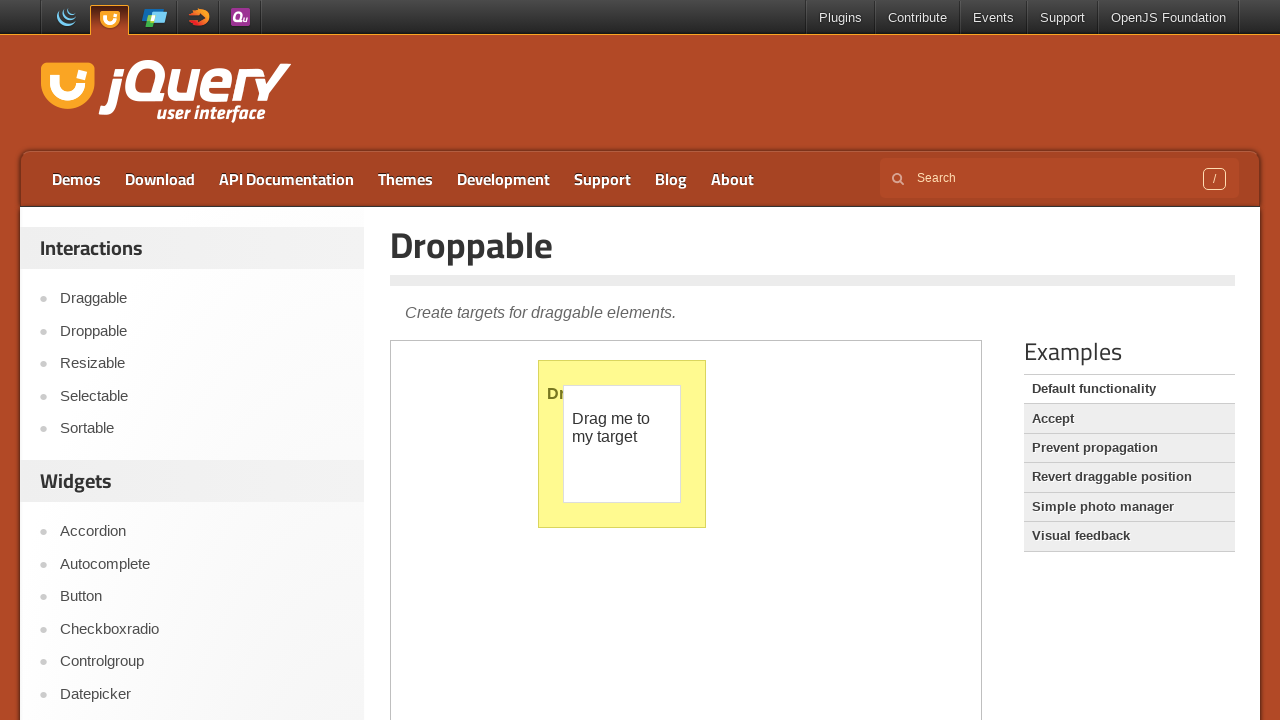